Tests a JavaScript prompt dialog by entering text and accepting it

Starting URL: https://testpages.herokuapp.com/styled/alerts/alert-test.html

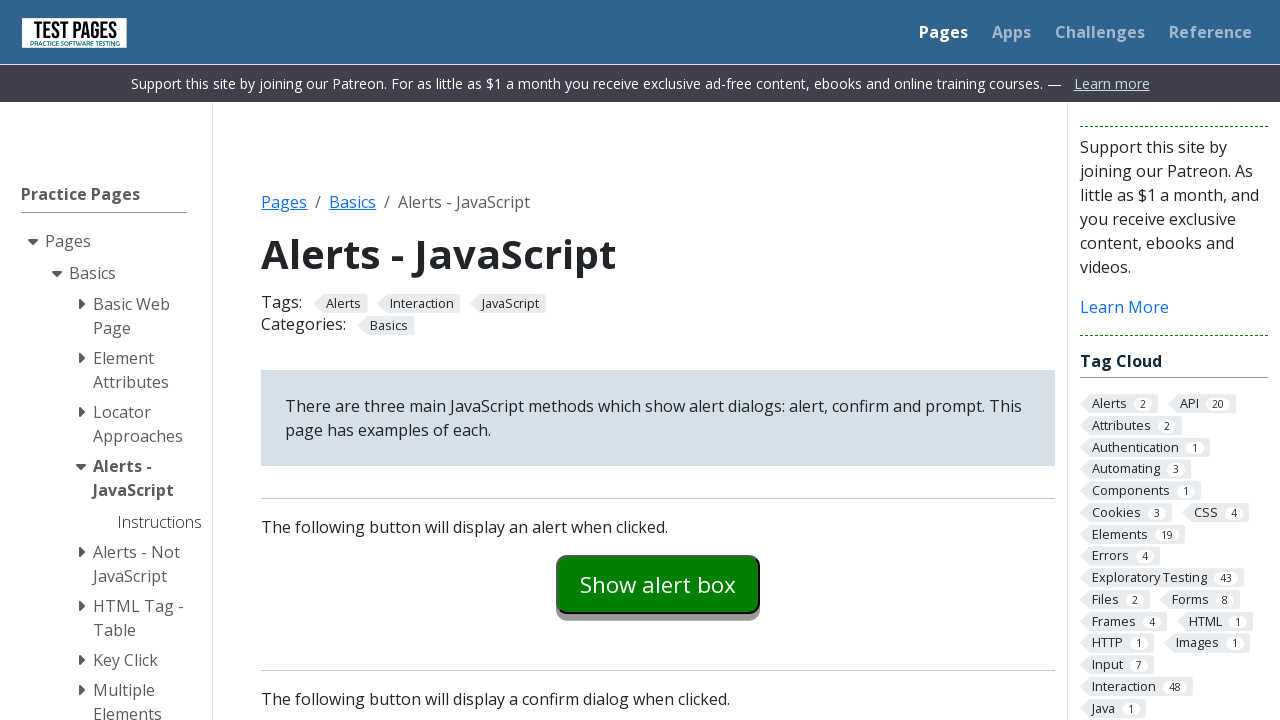

Set up dialog handler to accept prompt with text 'Name'
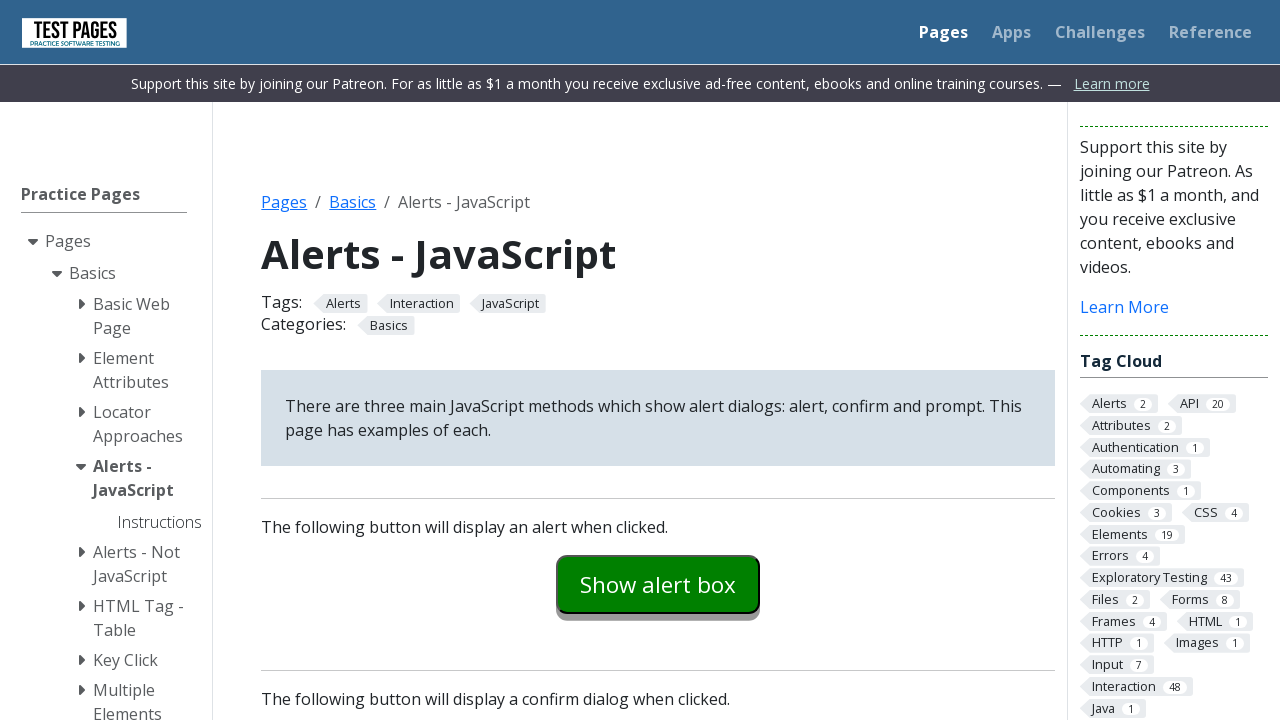

Clicked the prompt example button at (658, 360) on #promptexample
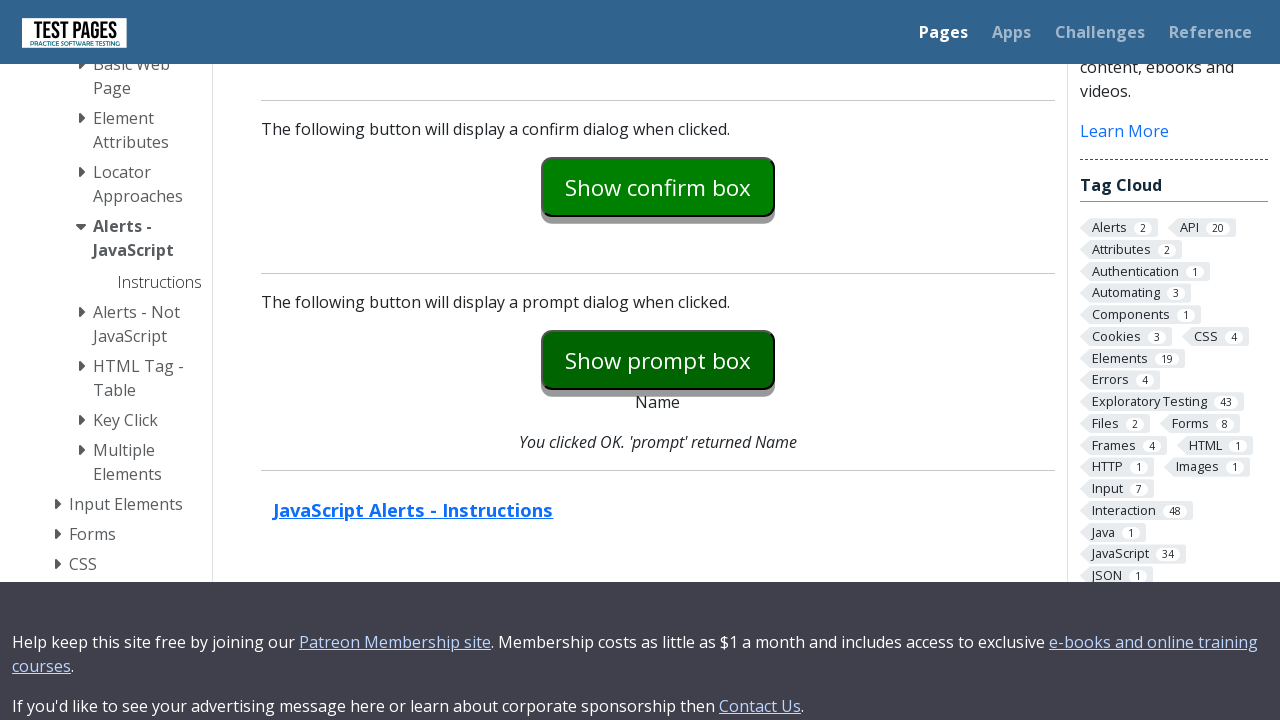

Waited for prompt result to update
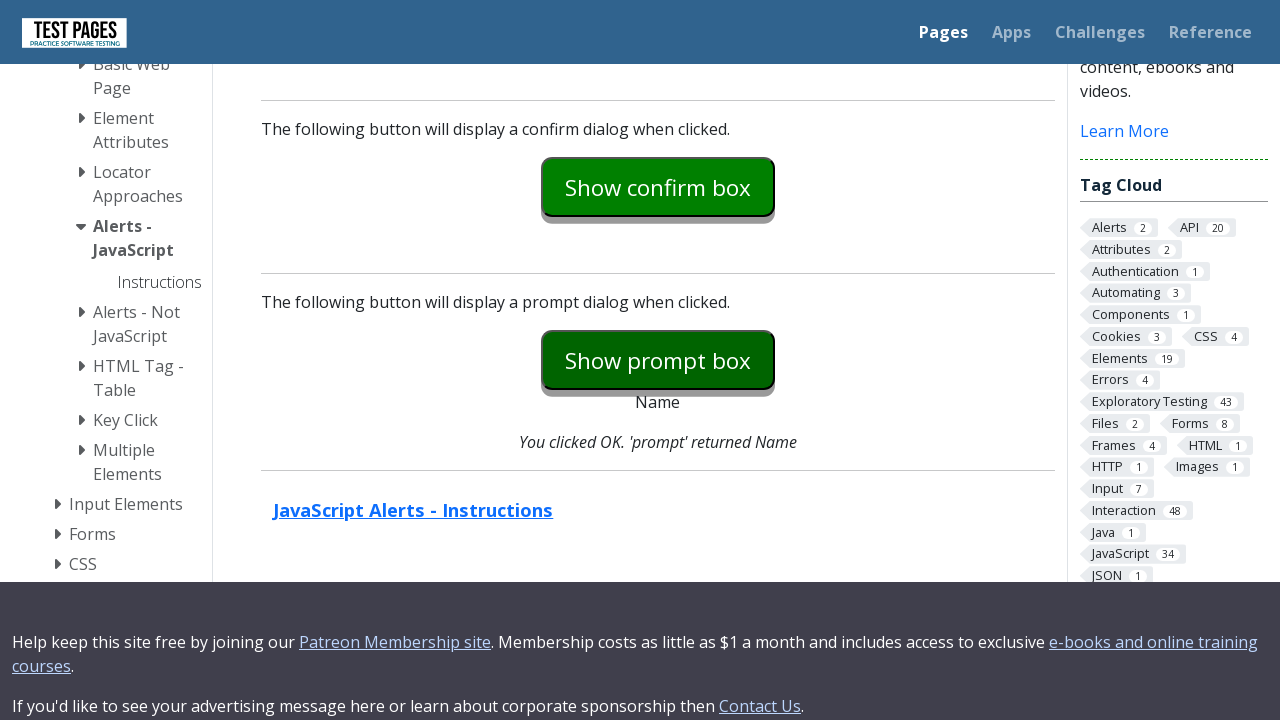

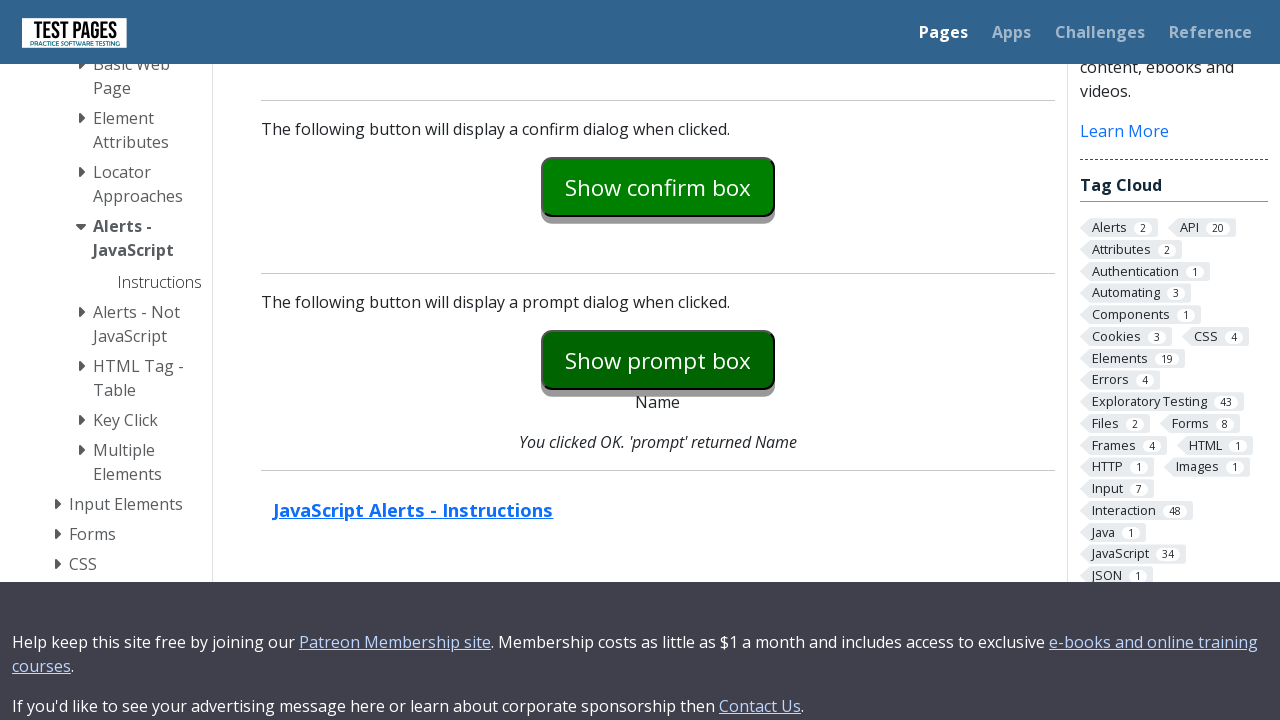